Tests interaction with JavaScript prompt dialog by entering a value and handling subsequent confirmation alerts

Starting URL: http://wcaquino.me/selenium/componentes.html

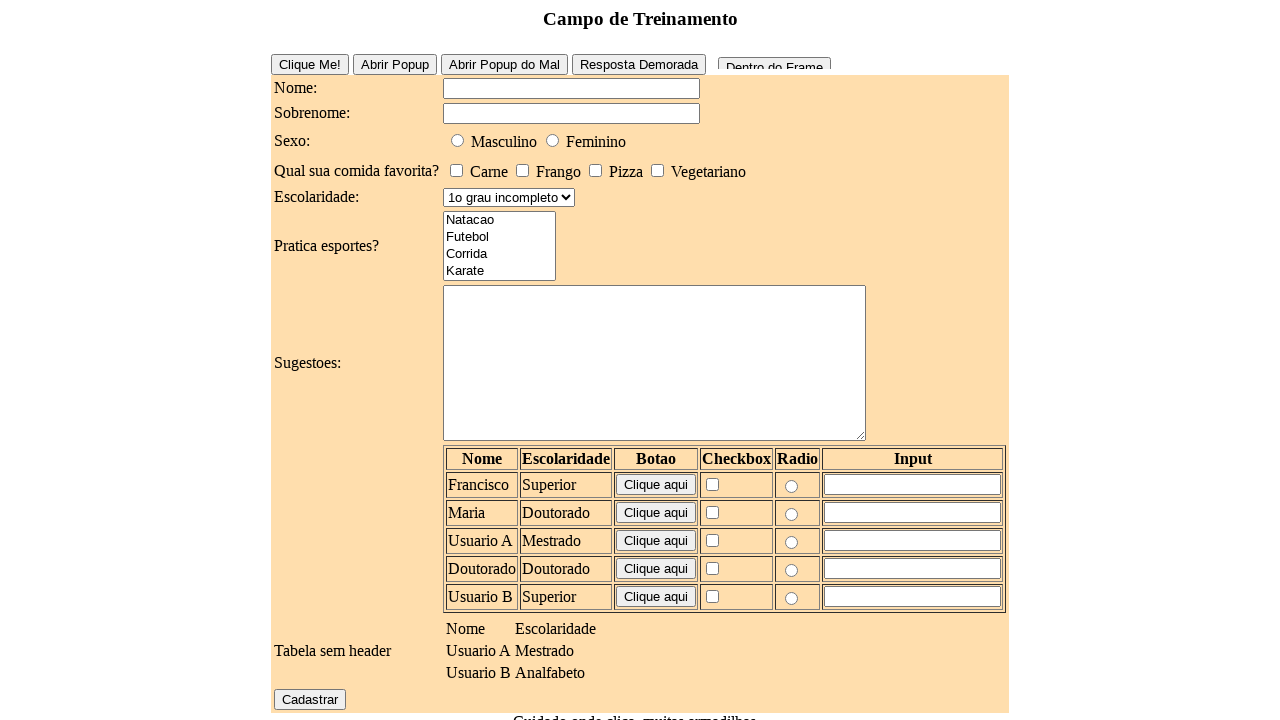

Clicked prompt button to trigger JavaScript prompt dialog at (696, 641) on #prompt
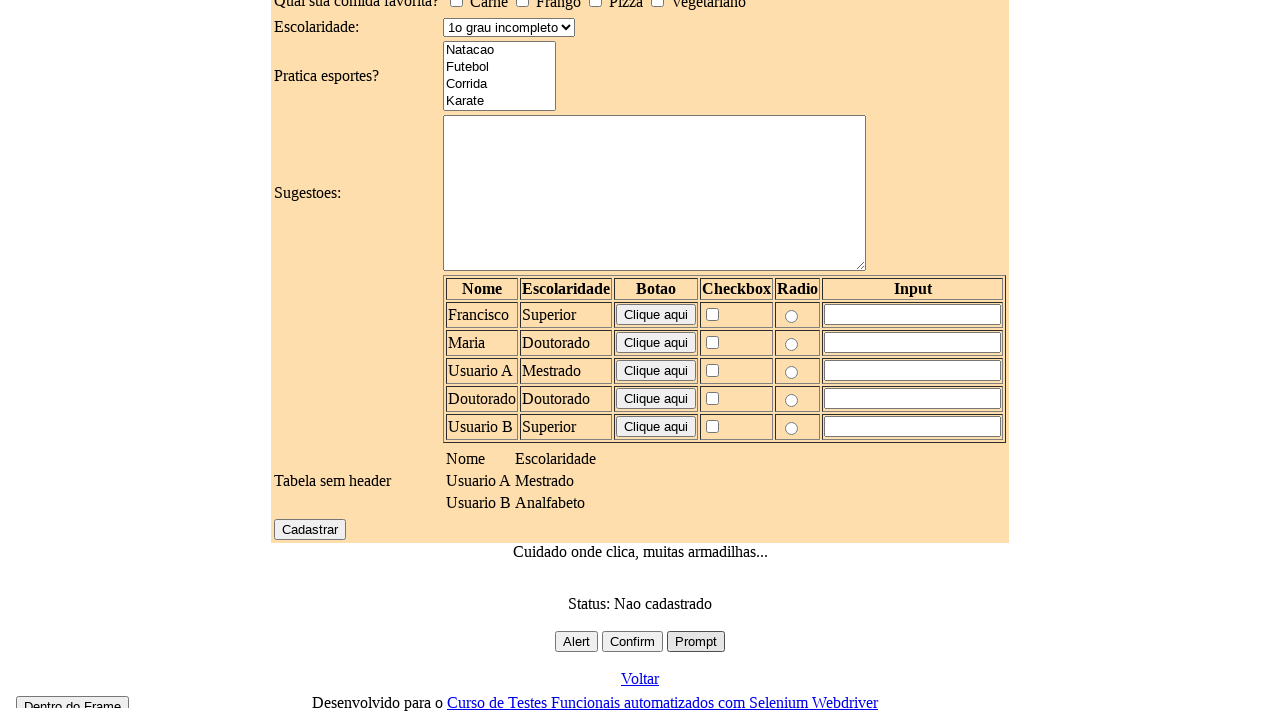

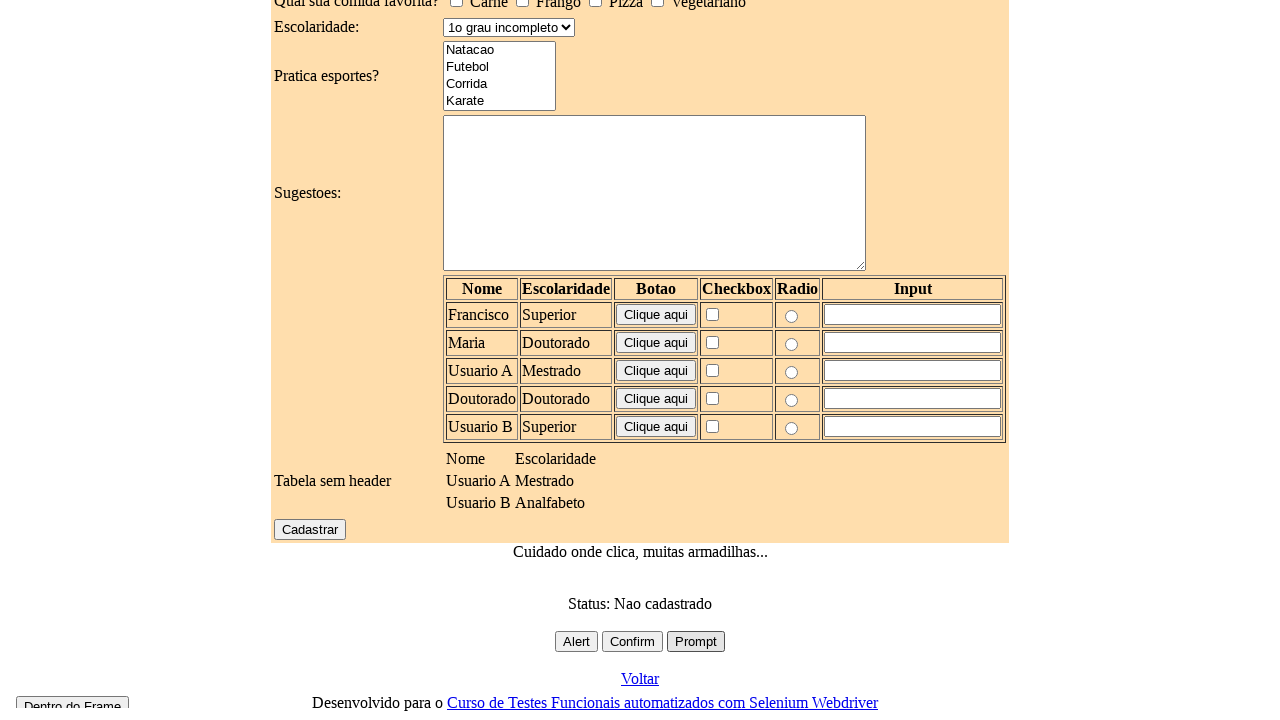